Tests dropdown selection by selecting "Option 2" from a dropdown menu and verifying the selection

Starting URL: https://www.selenium.dev/selenium/web/web-form.html

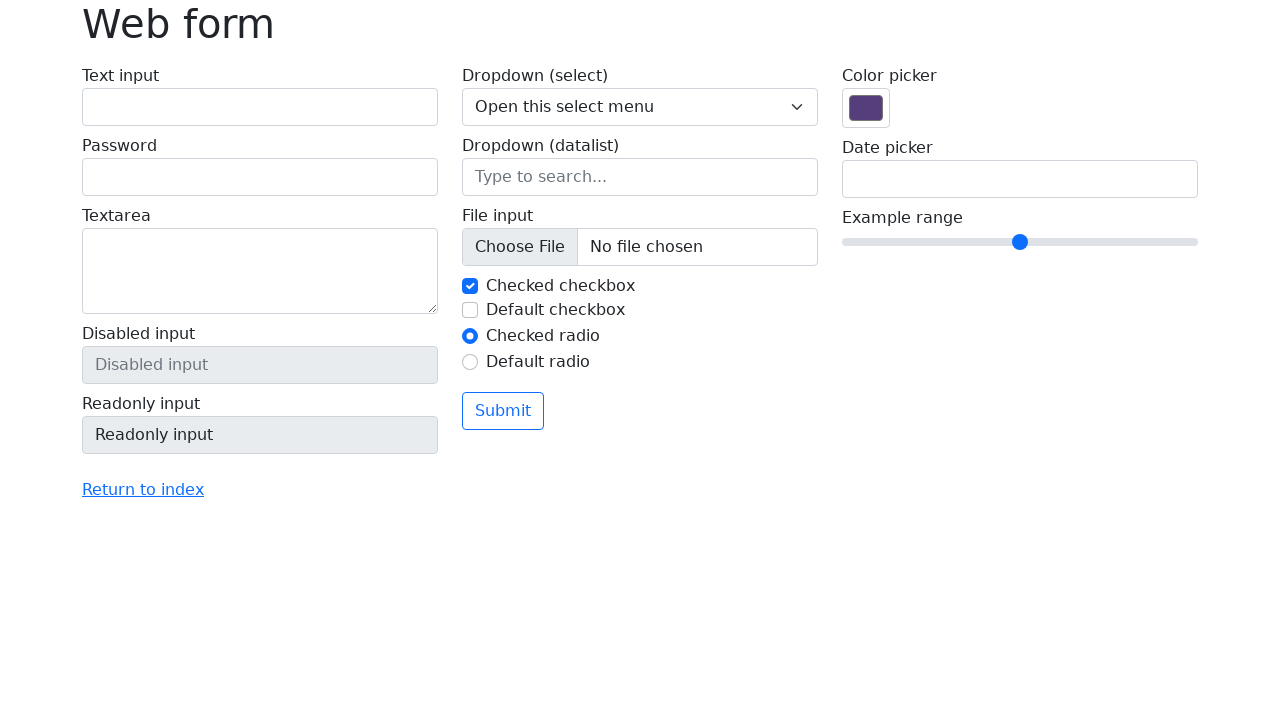

Dropdown menu is visible and ready for interaction
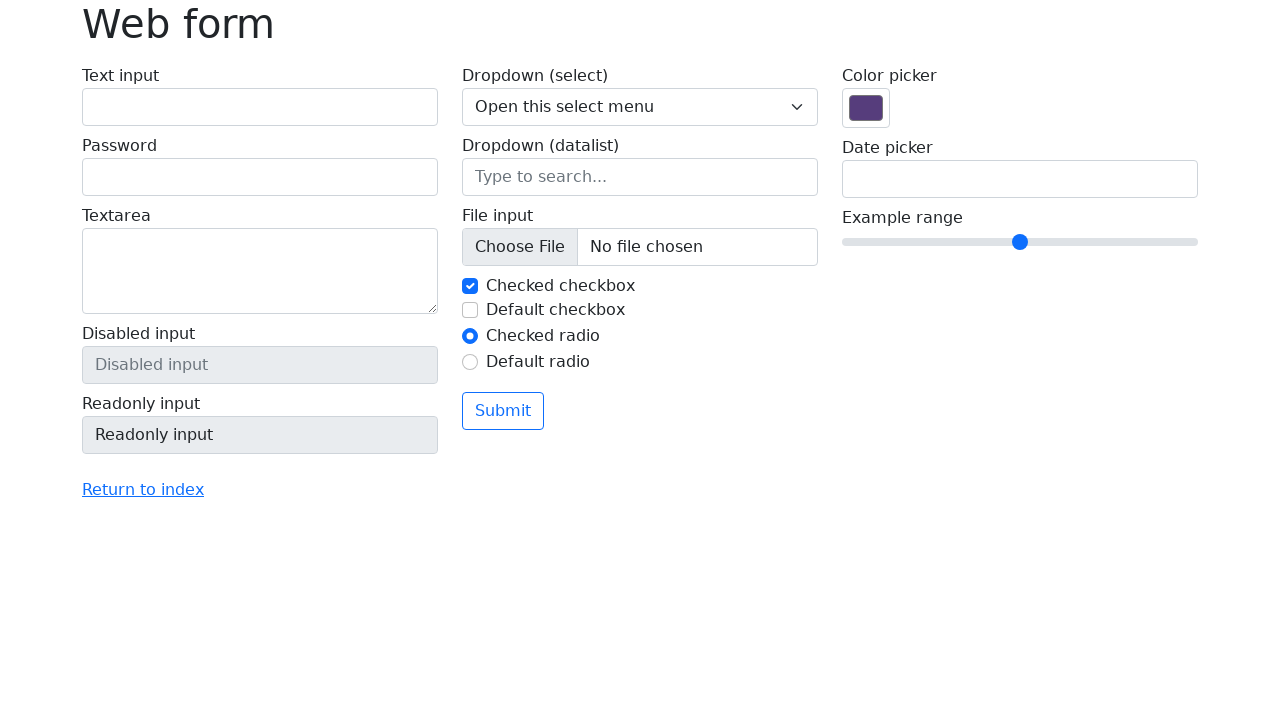

Selected 'Two' (Option 2) from the dropdown menu on select[name='my-select']
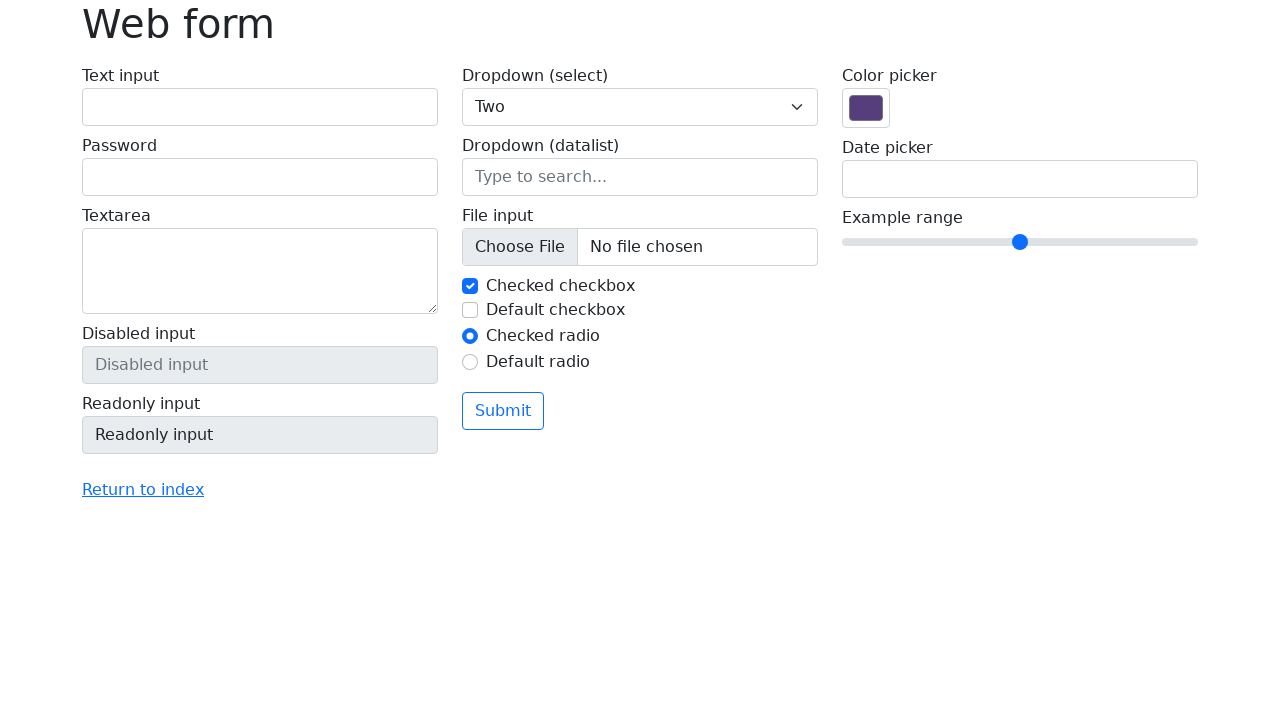

Retrieved the selected dropdown value to verify selection
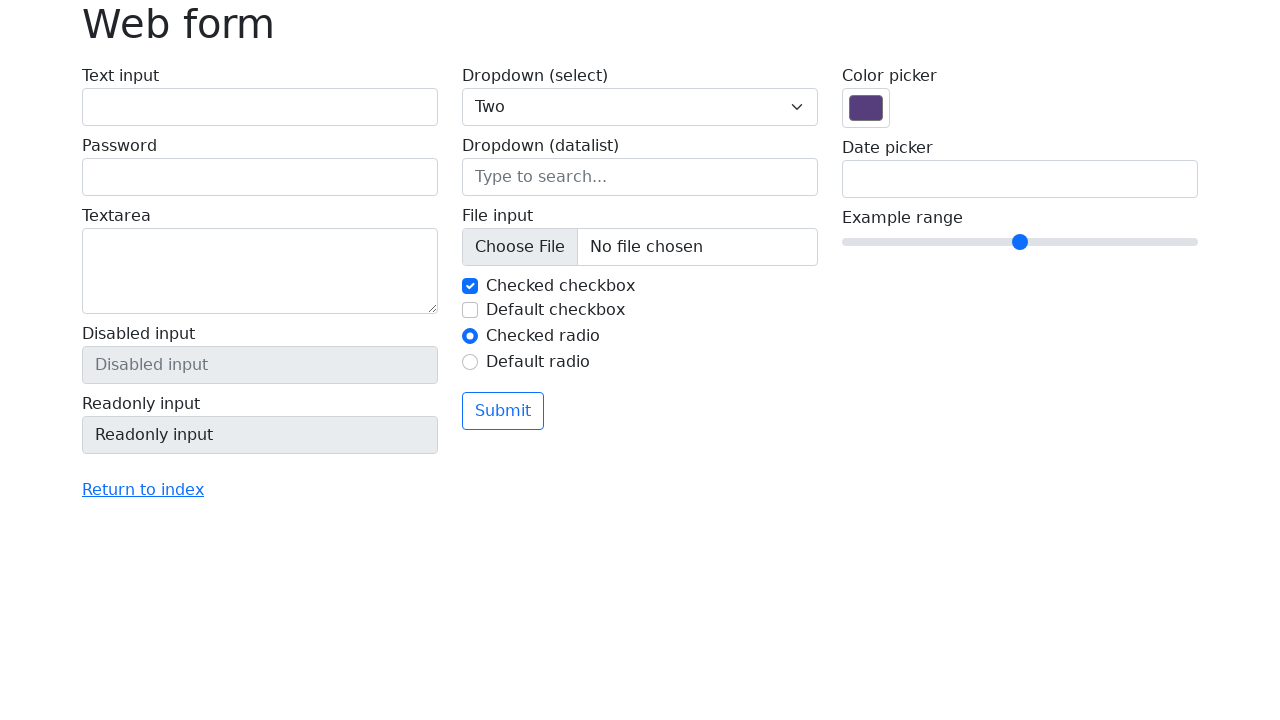

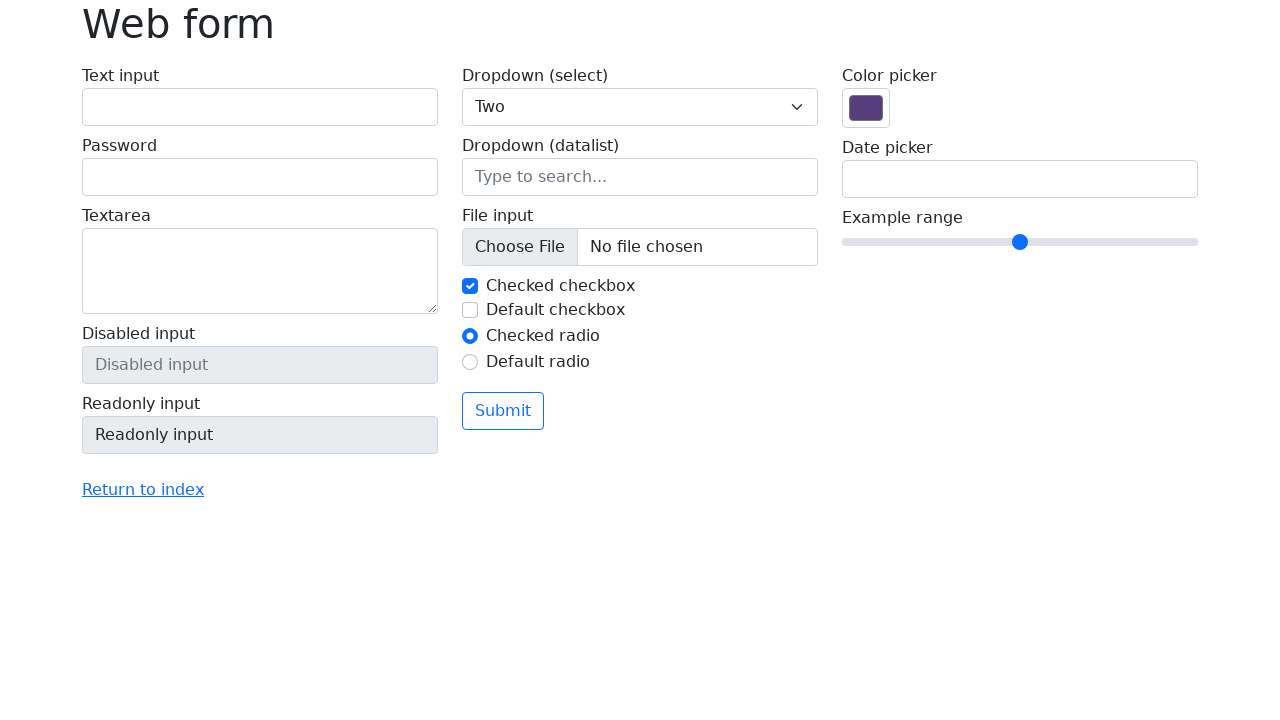